Navigates to WsCube Tech website and clicks a button element in the first section of the page, then verifies the page title.

Starting URL: https://www.wscubetech.com/

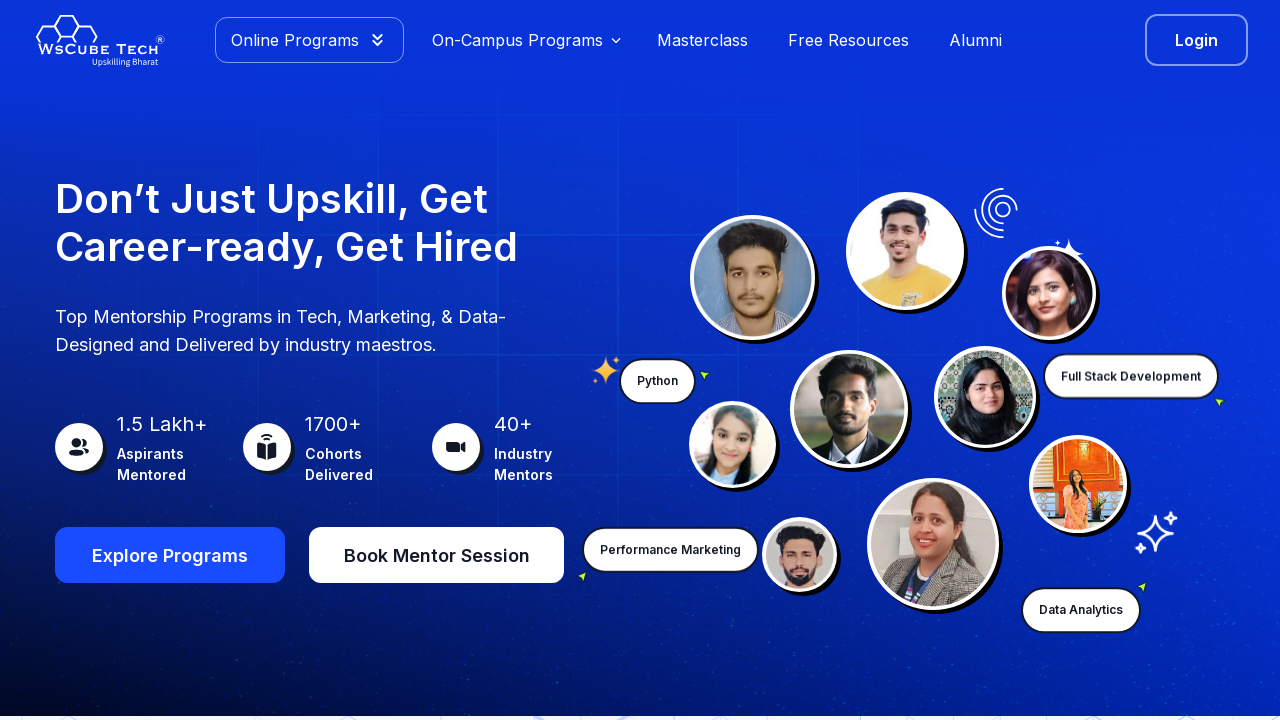

Navigated to WsCube Tech website
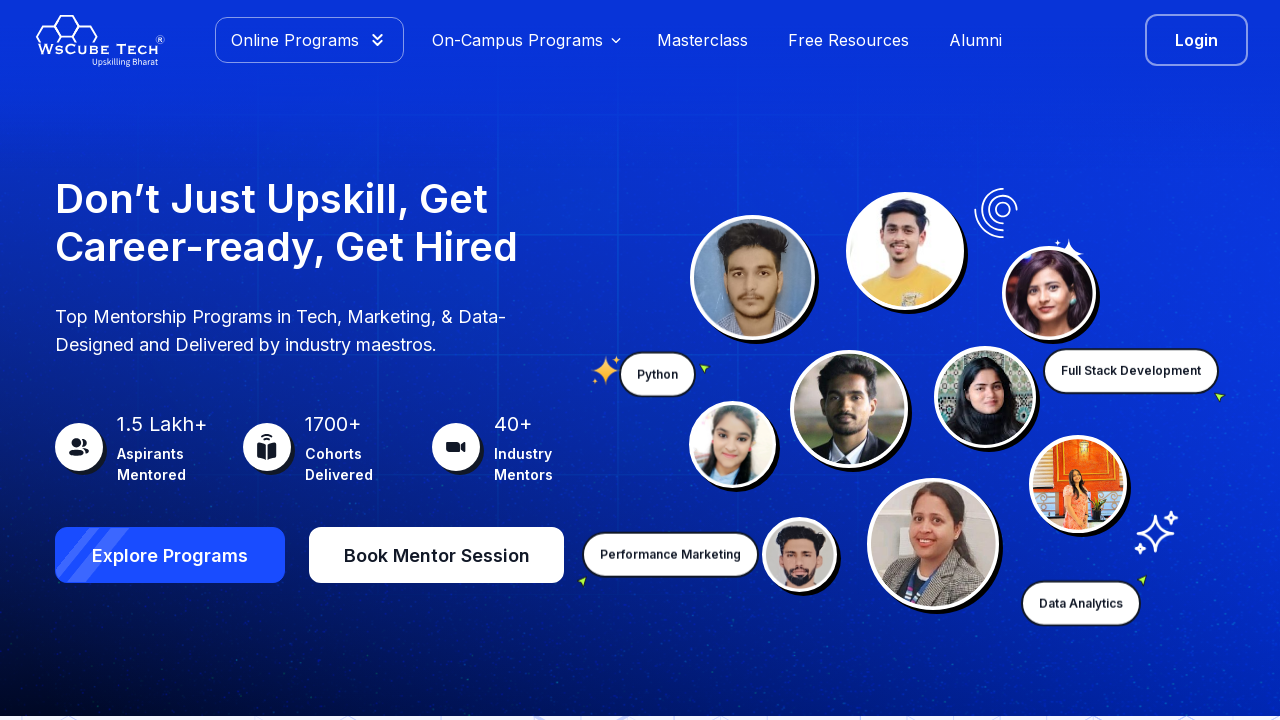

Clicked button element in the first section of the page at (170, 555) on section:first-of-type button
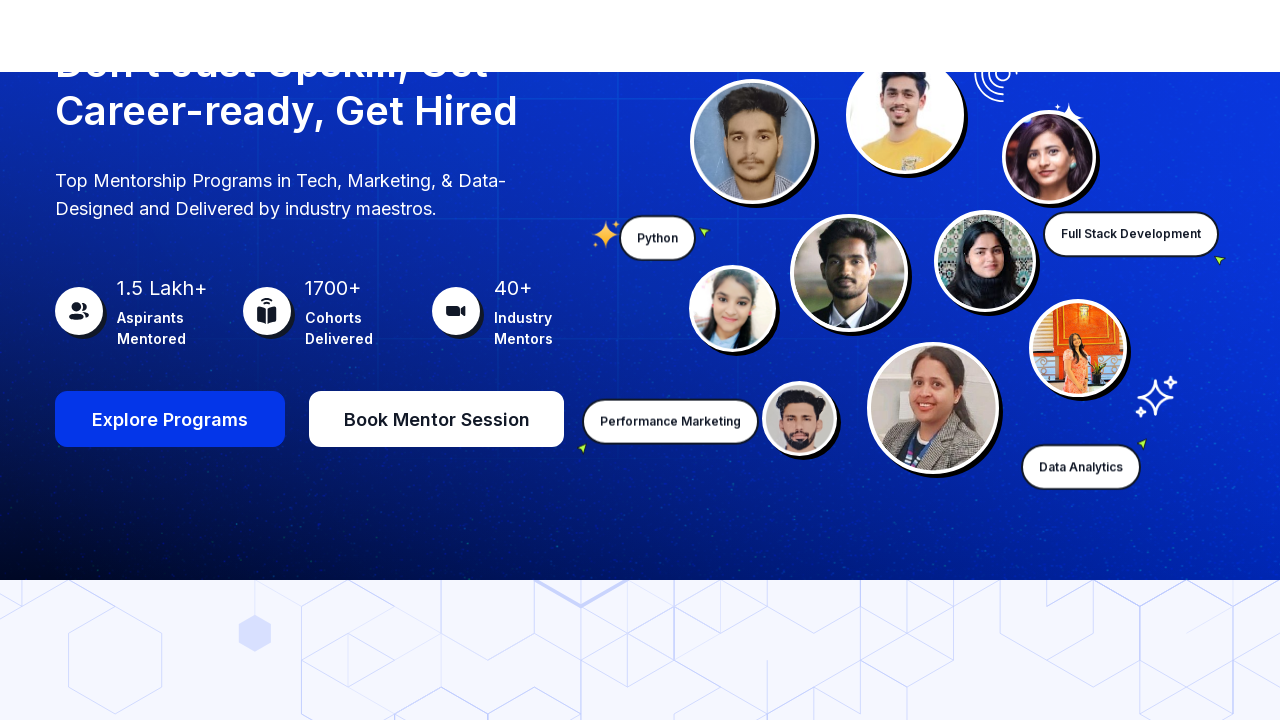

Verified page title: WsCube Tech: Online Certification Courses & Live Training
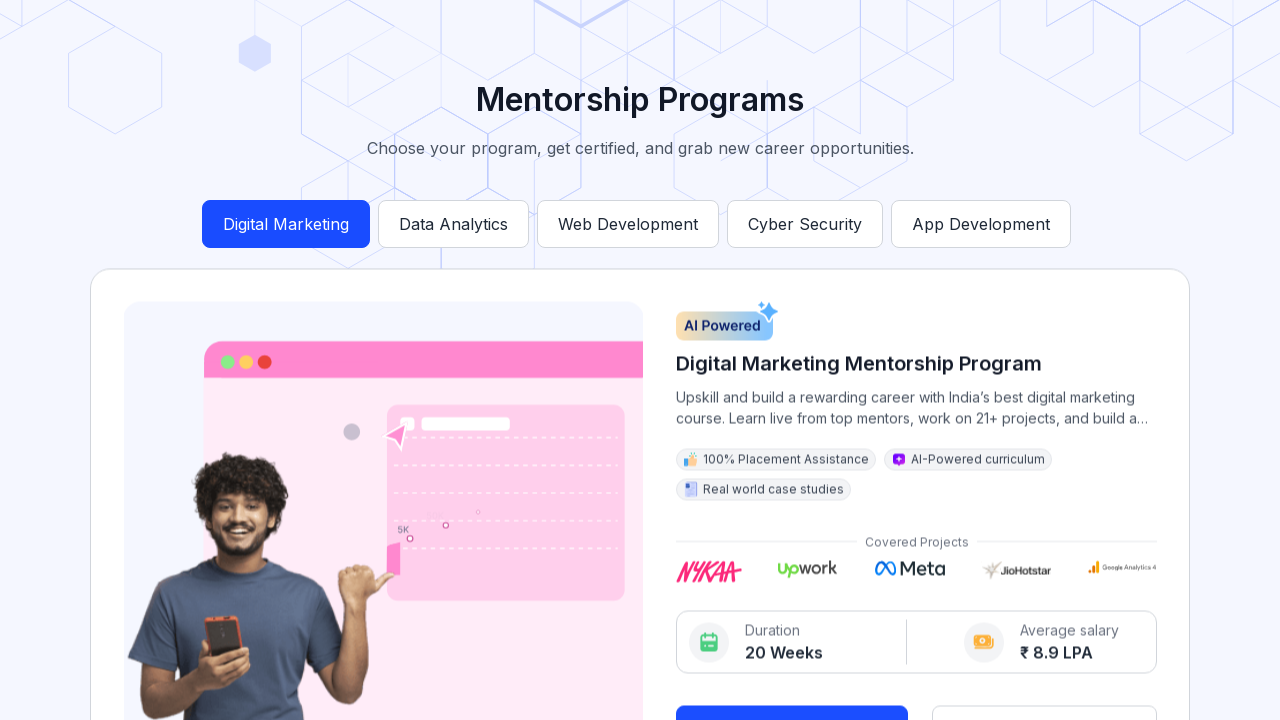

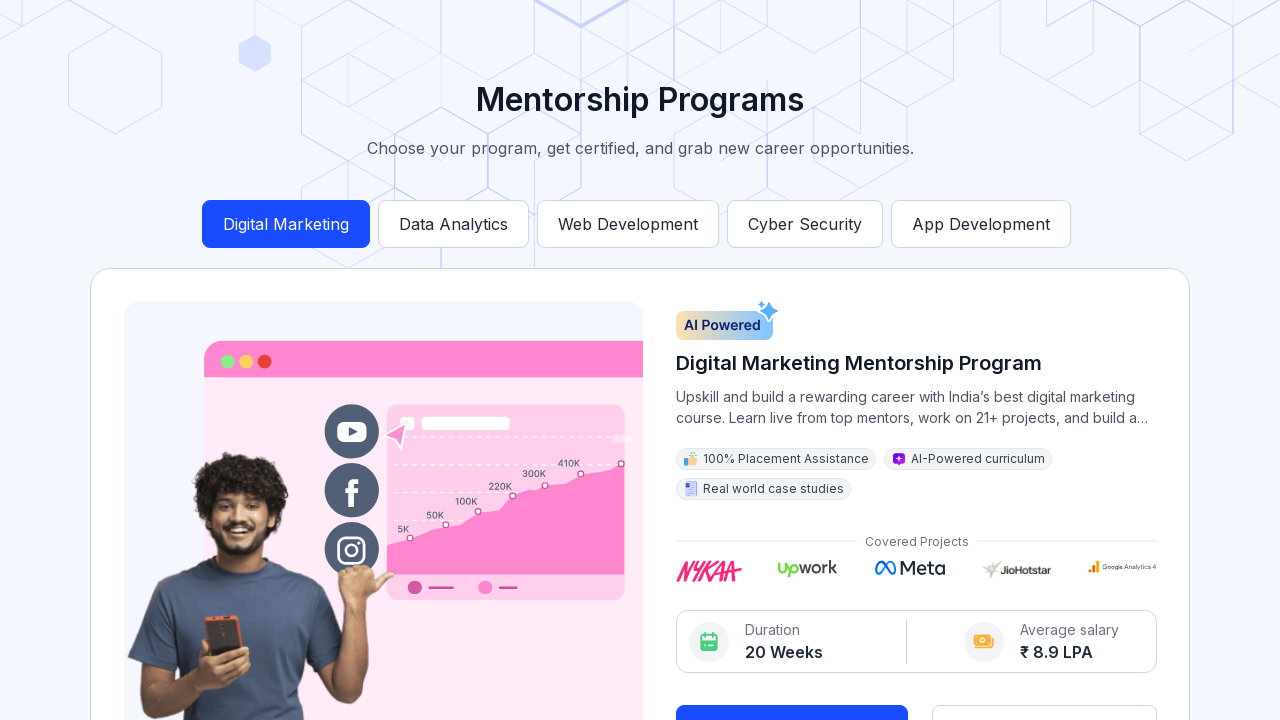